Navigates to a demo table page and reads the last row data from the EMPLOYEE BASIC INFORMATION table by clicking on the demo table link and iterating through the columns of the last row.

Starting URL: http://automationbykrishna.com/index.html

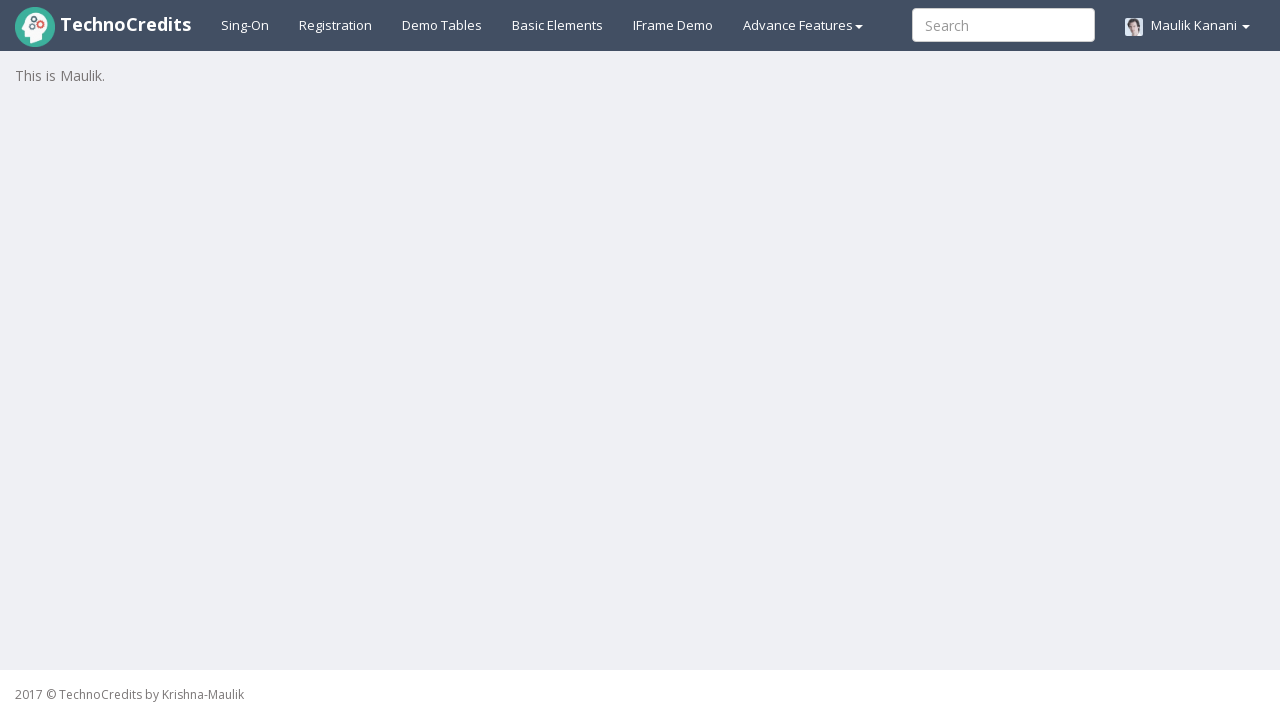

Clicked on Demo Table link at (442, 25) on a#demotable
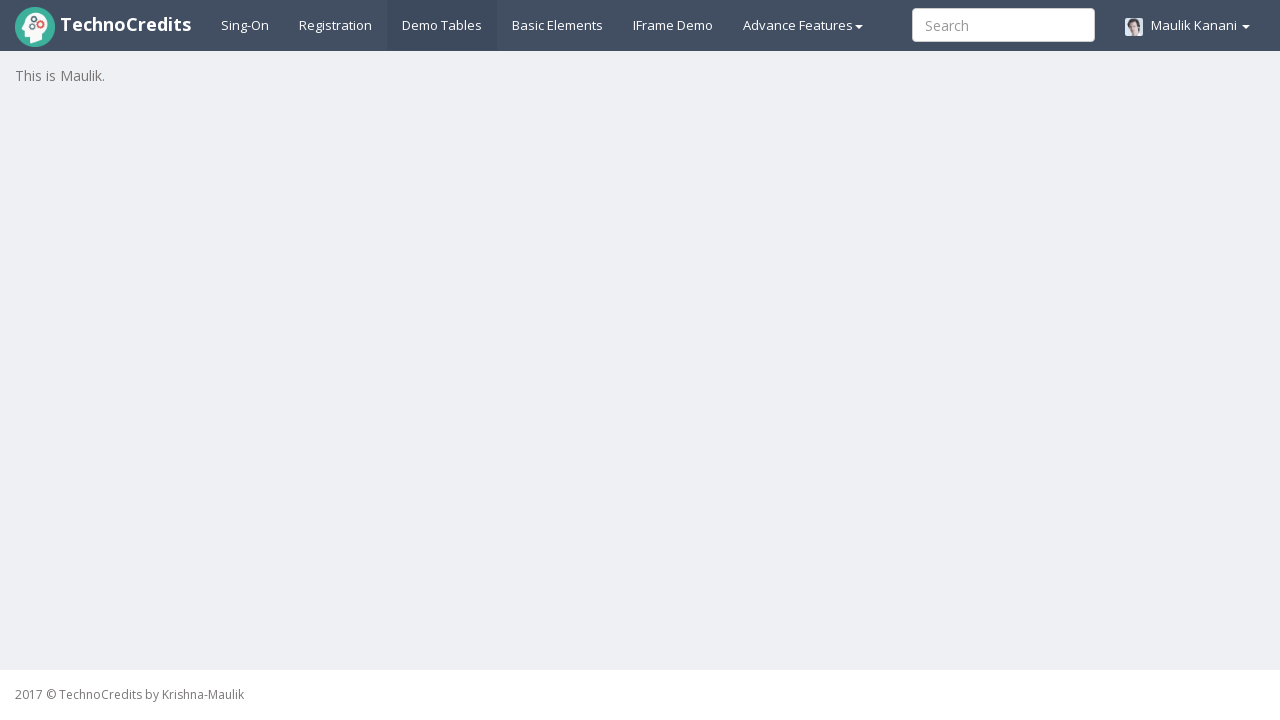

EMPLOYEE BASIC INFORMATION table loaded and visible
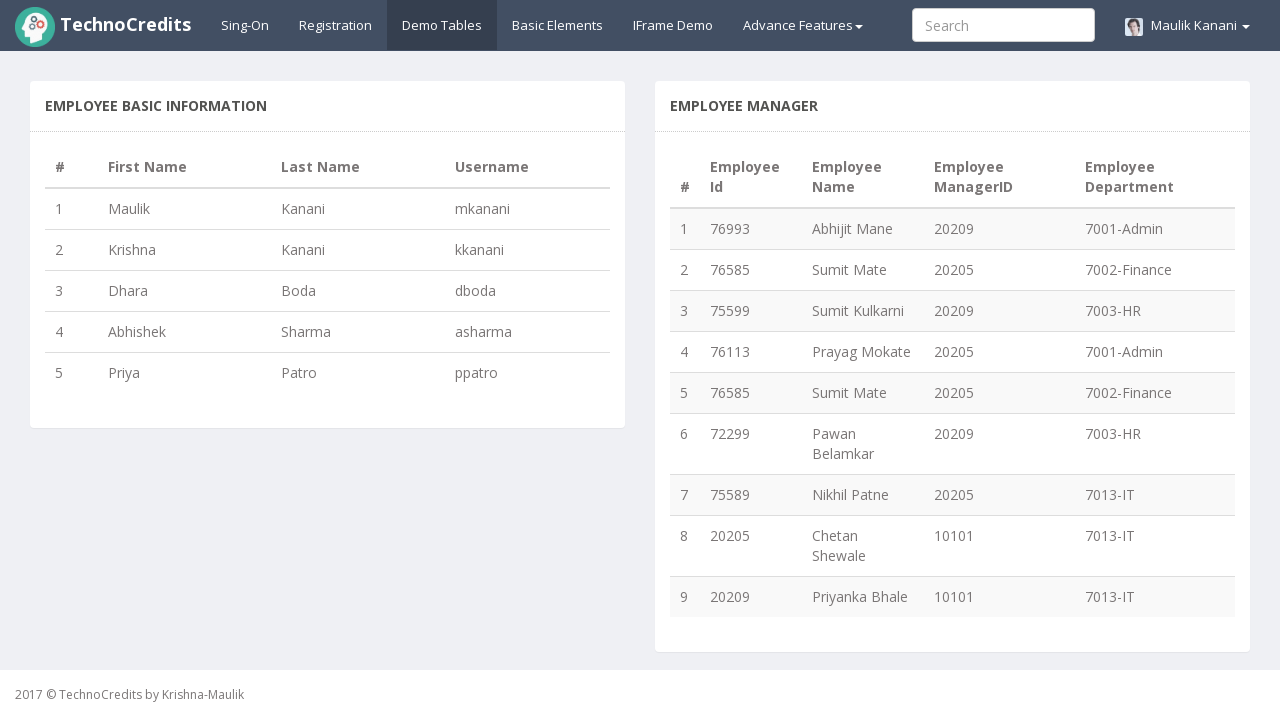

Retrieved table headers, found 4 columns
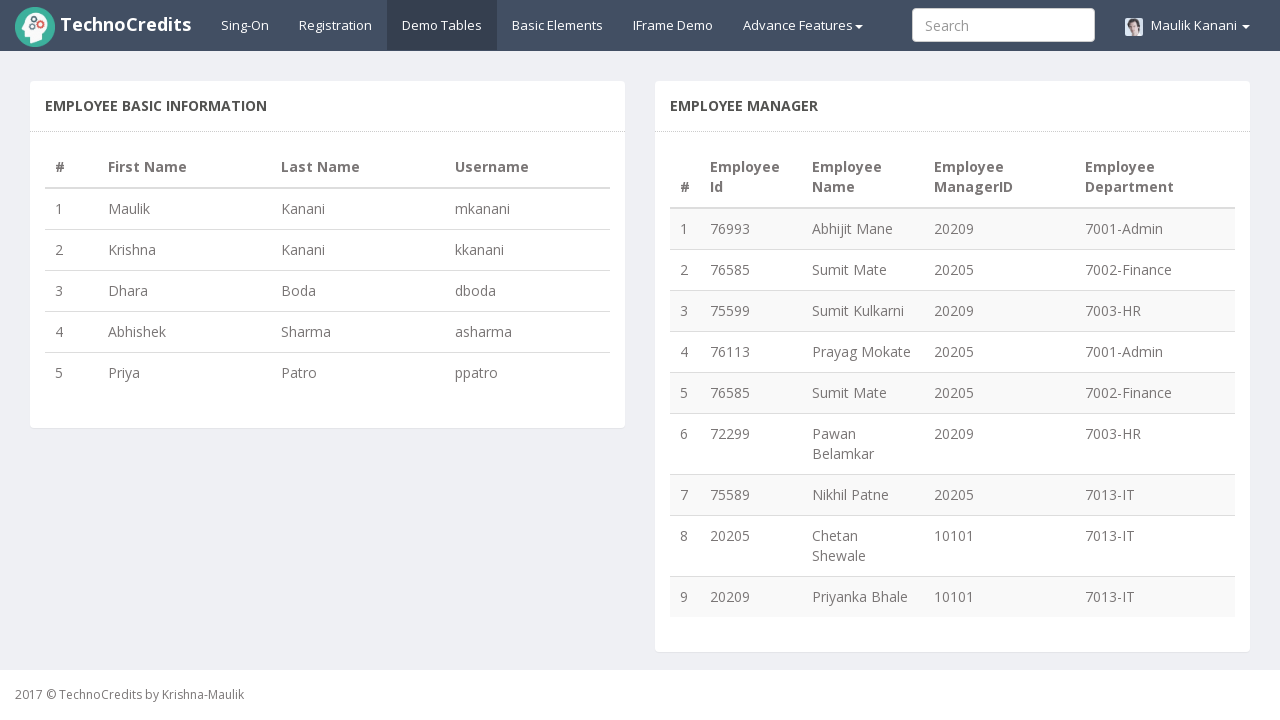

Waited for and confirmed last row (row 5), column 1 is available
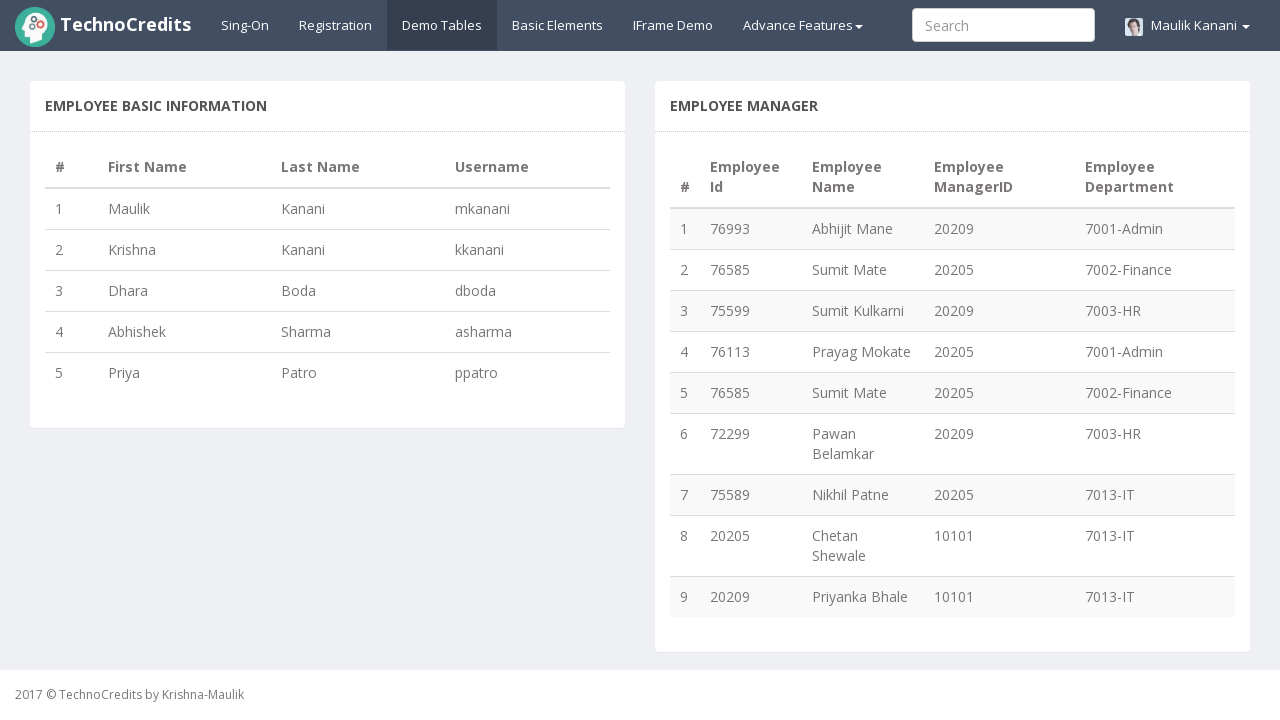

Waited for and confirmed last row (row 5), column 2 is available
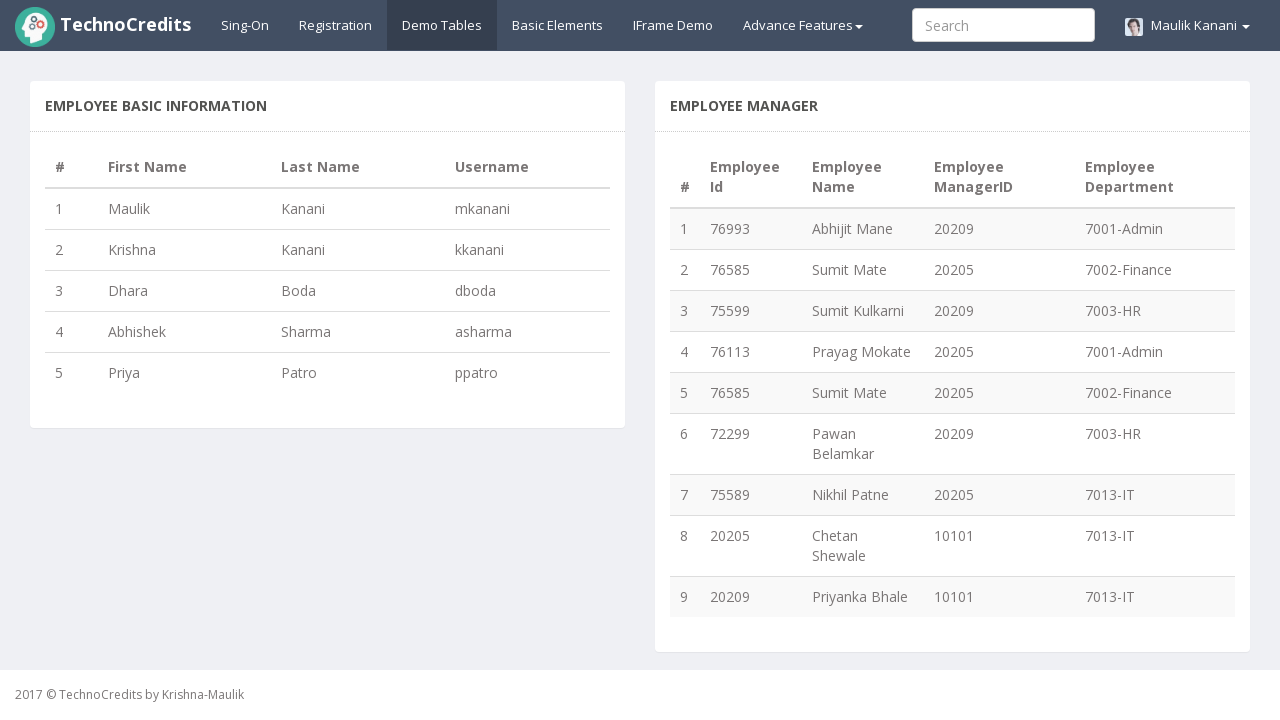

Waited for and confirmed last row (row 5), column 3 is available
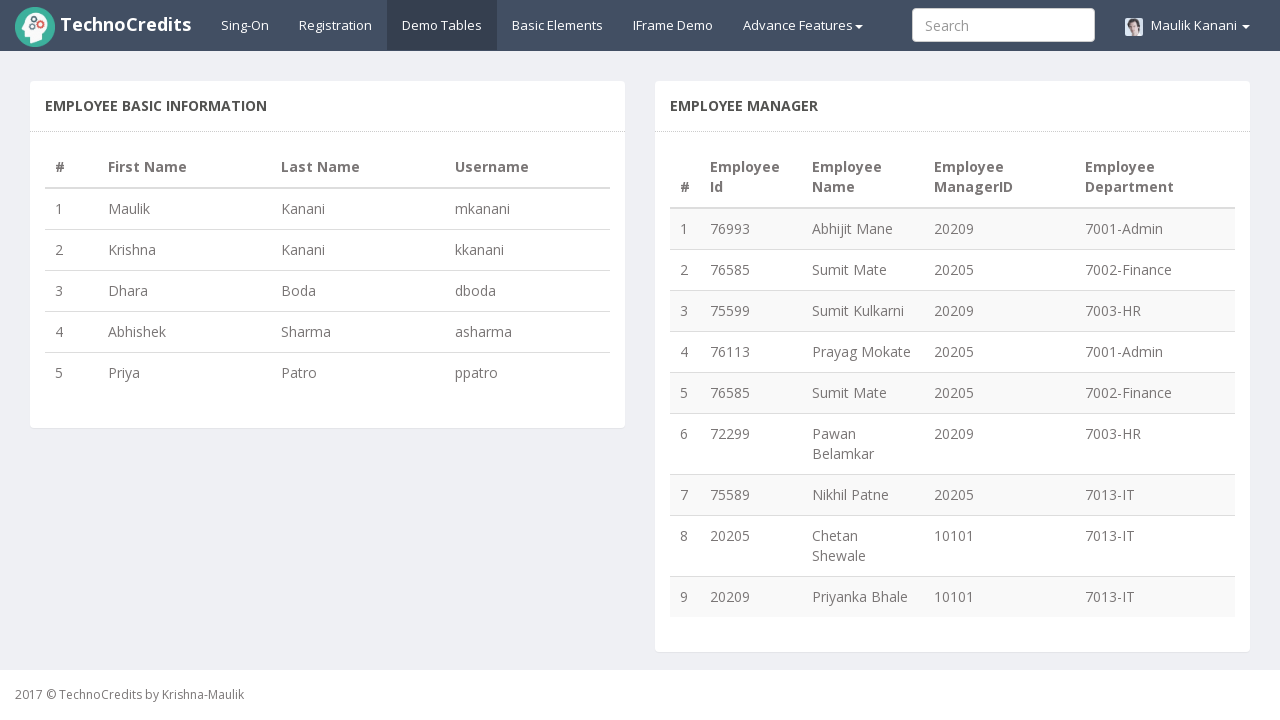

Waited for and confirmed last row (row 5), column 4 is available
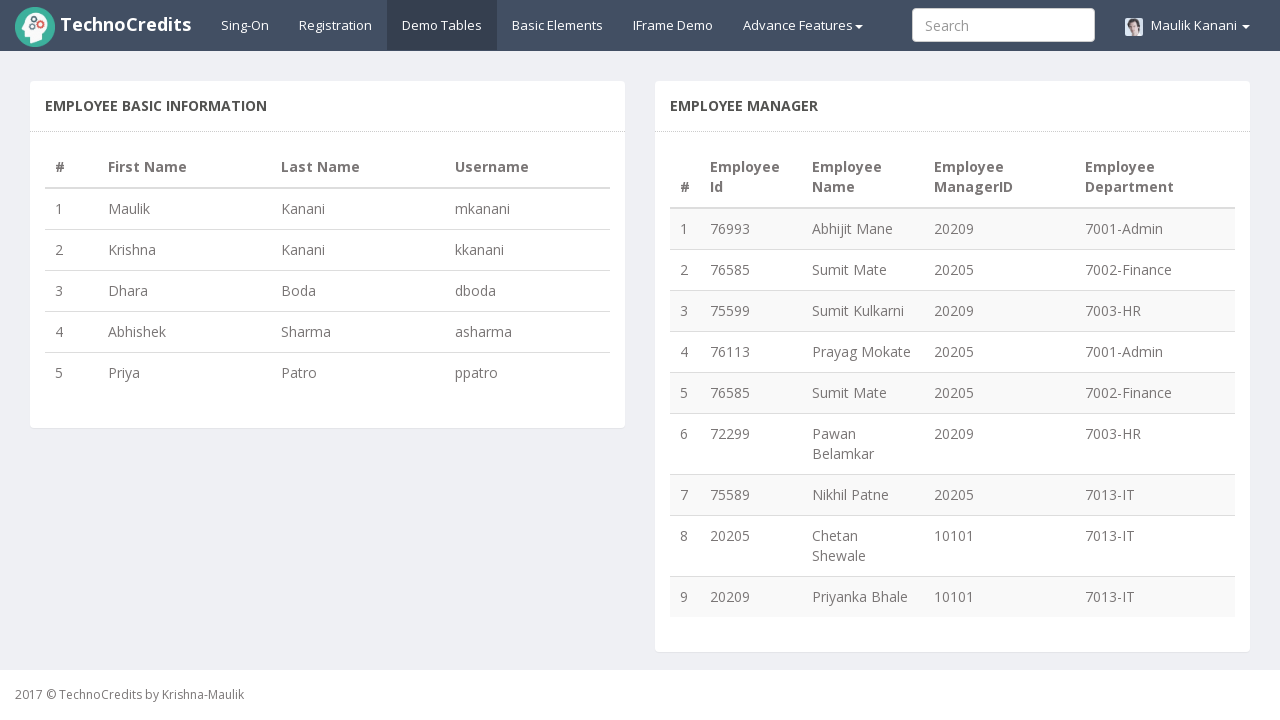

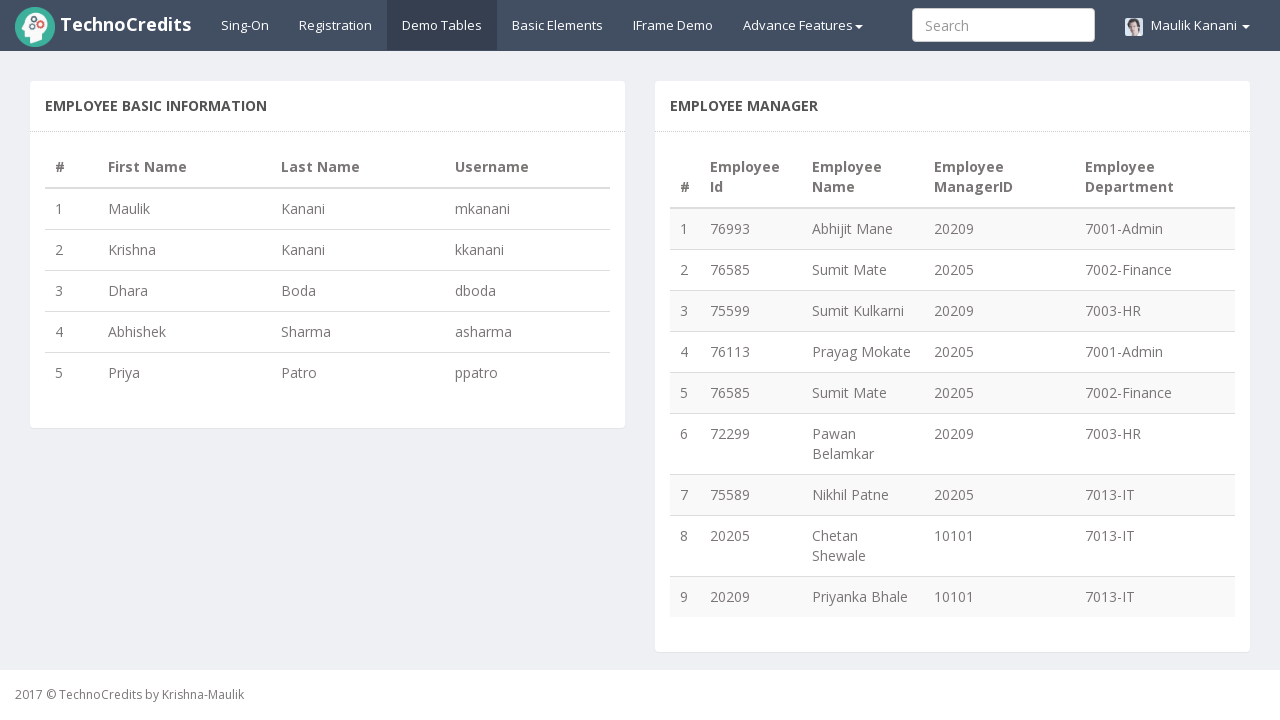